Tests the DemoBlaze home page by verifying the page title is "STORE" and the URL is correct.

Starting URL: https://www.demoblaze.com/

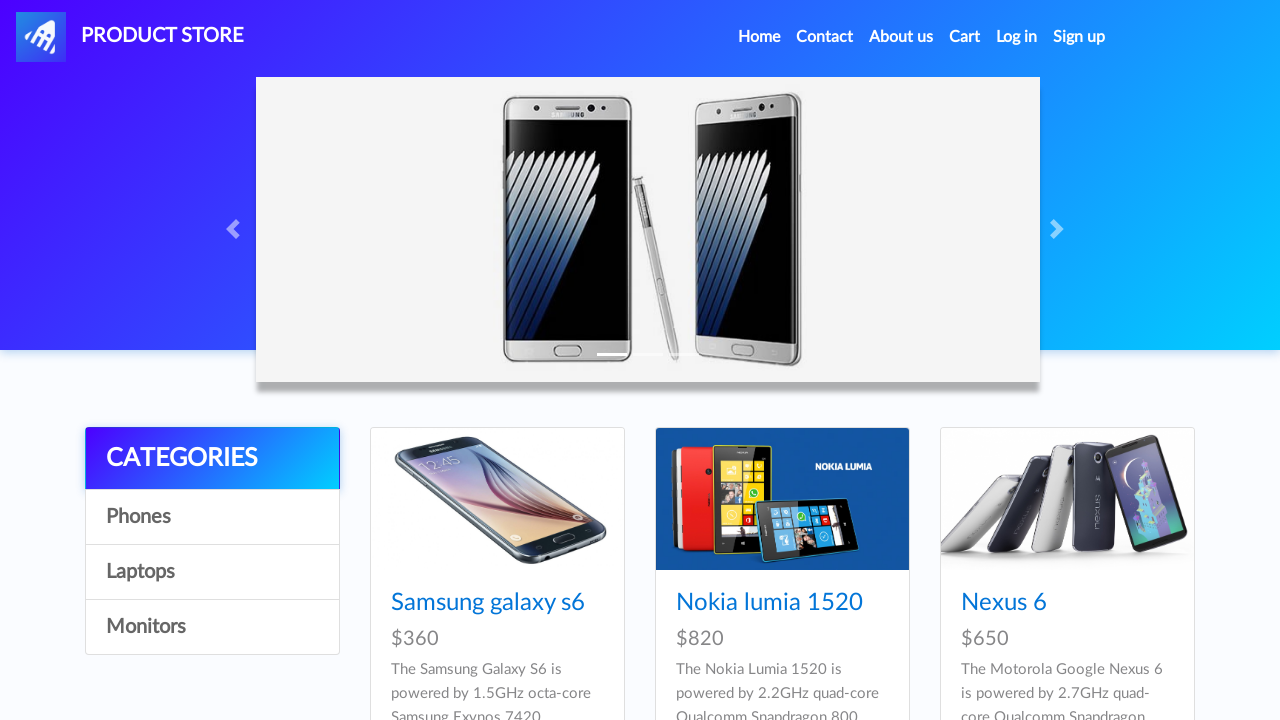

Verified page title is 'STORE'
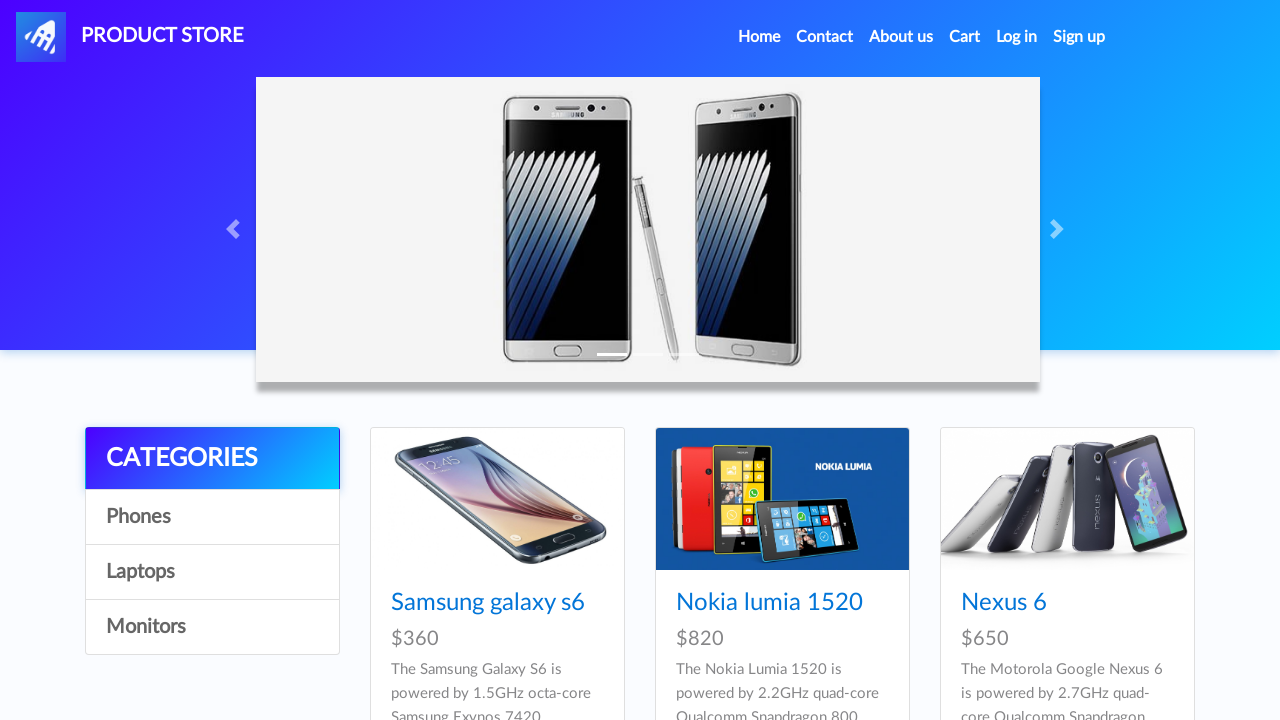

Verified page URL is 'https://www.demoblaze.com/'
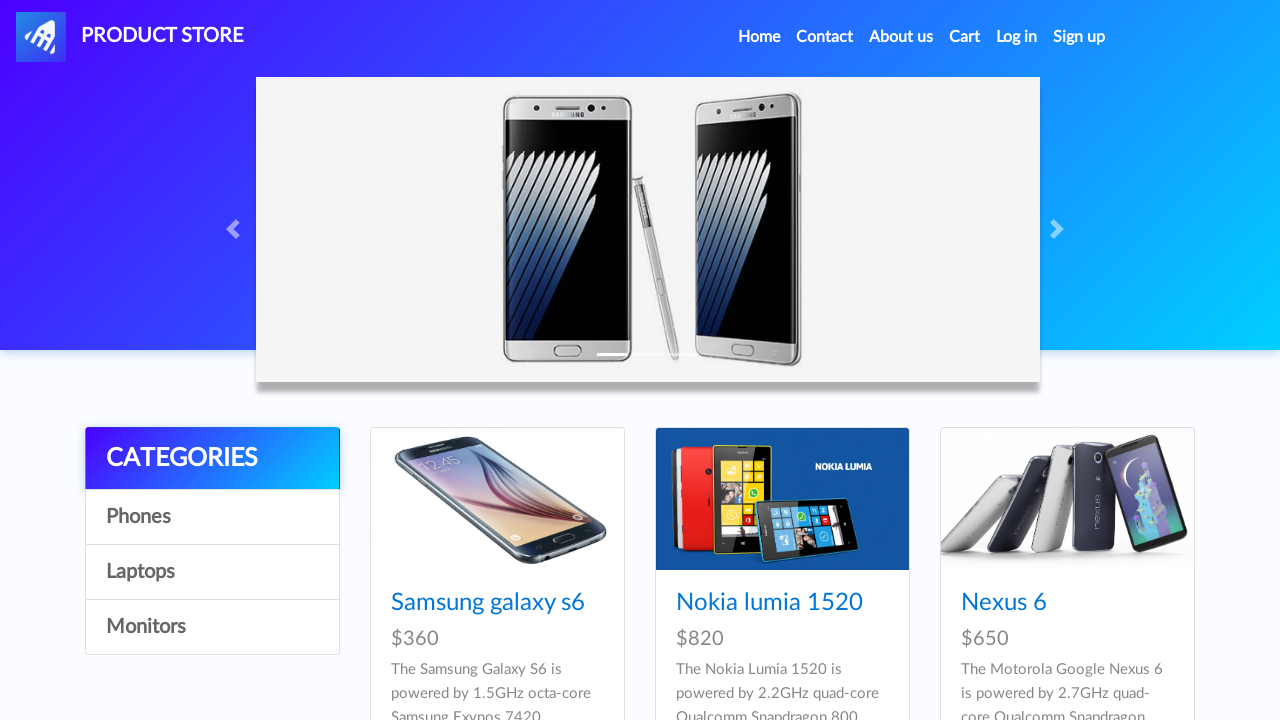

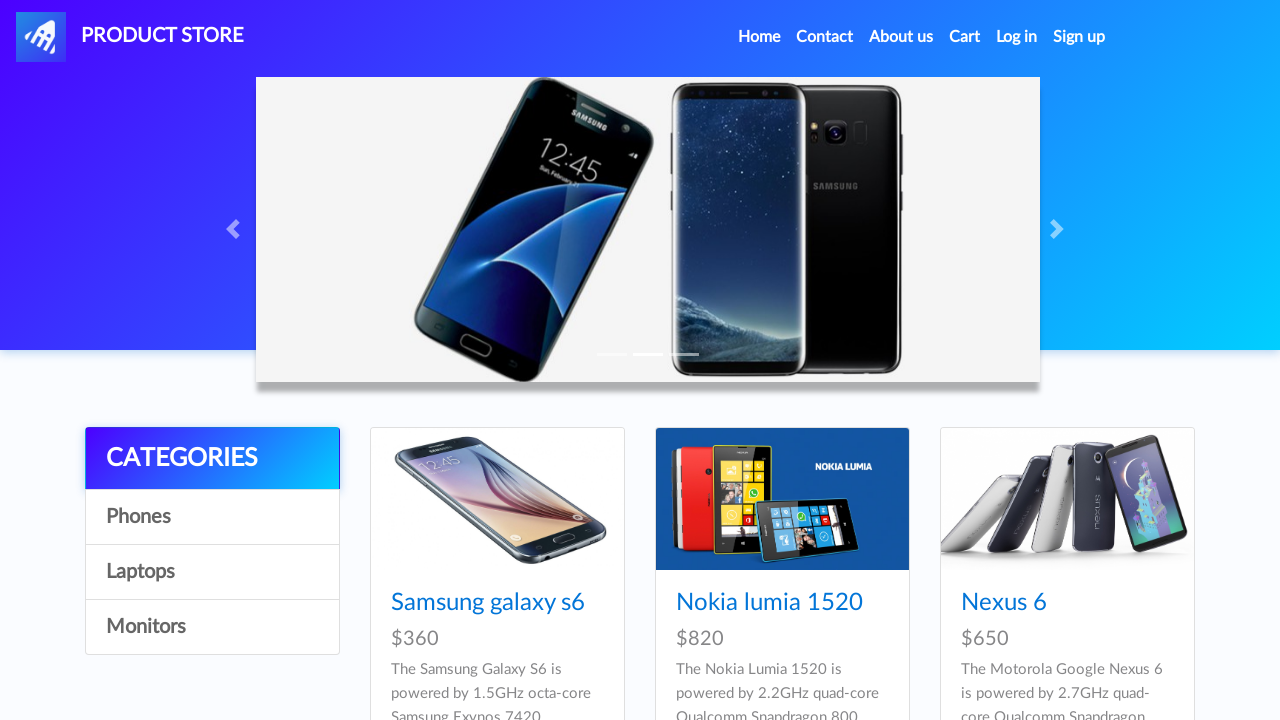